Tests the text box form on DemoQA by entering a full name, submitting the form, and verifying the submitted name is displayed in the output section.

Starting URL: https://demoqa.com/text-box

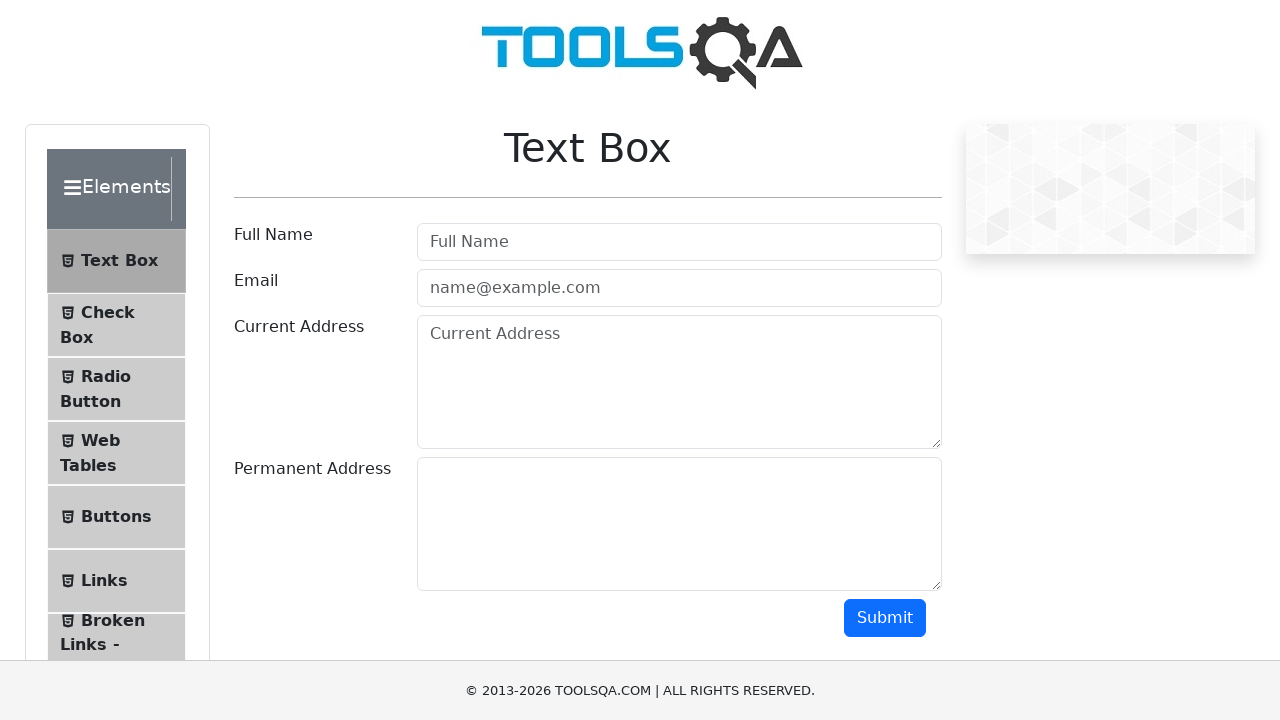

Filled full name input field with 'Arnas' on #userName
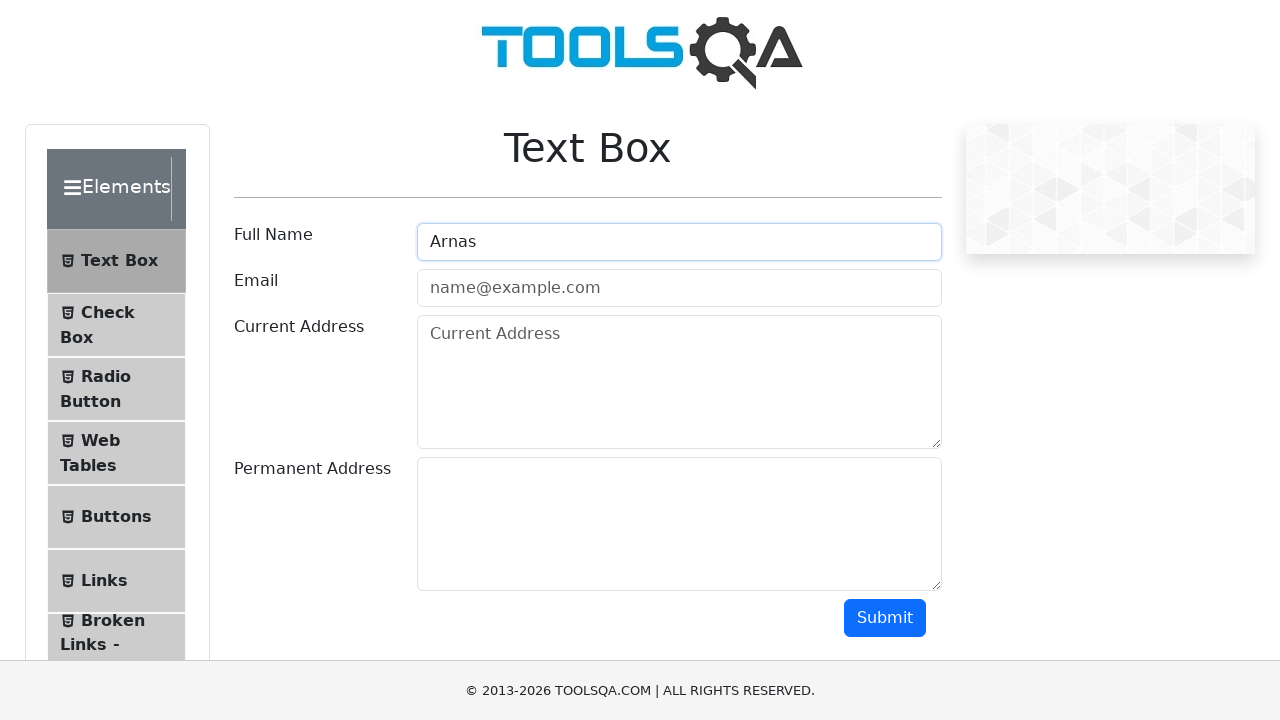

Scrolled down 300 pixels to reveal submit button
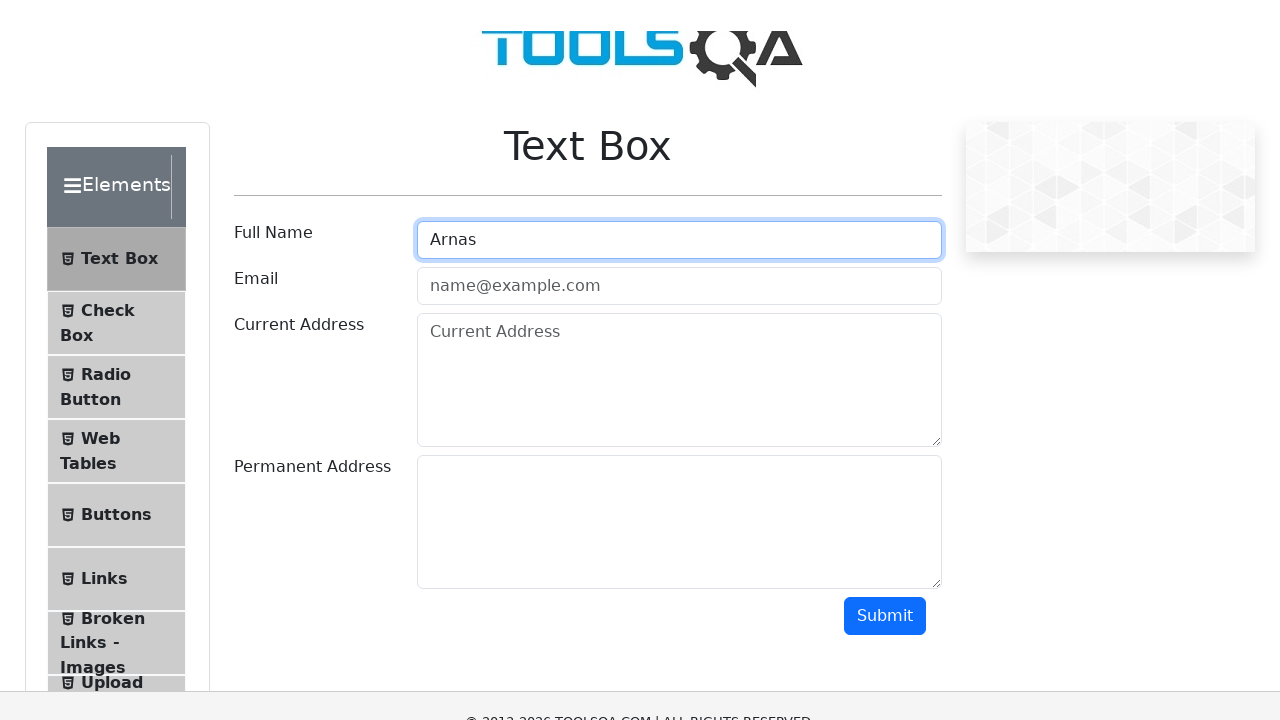

Clicked the submit button to submit the form at (885, 318) on #submit
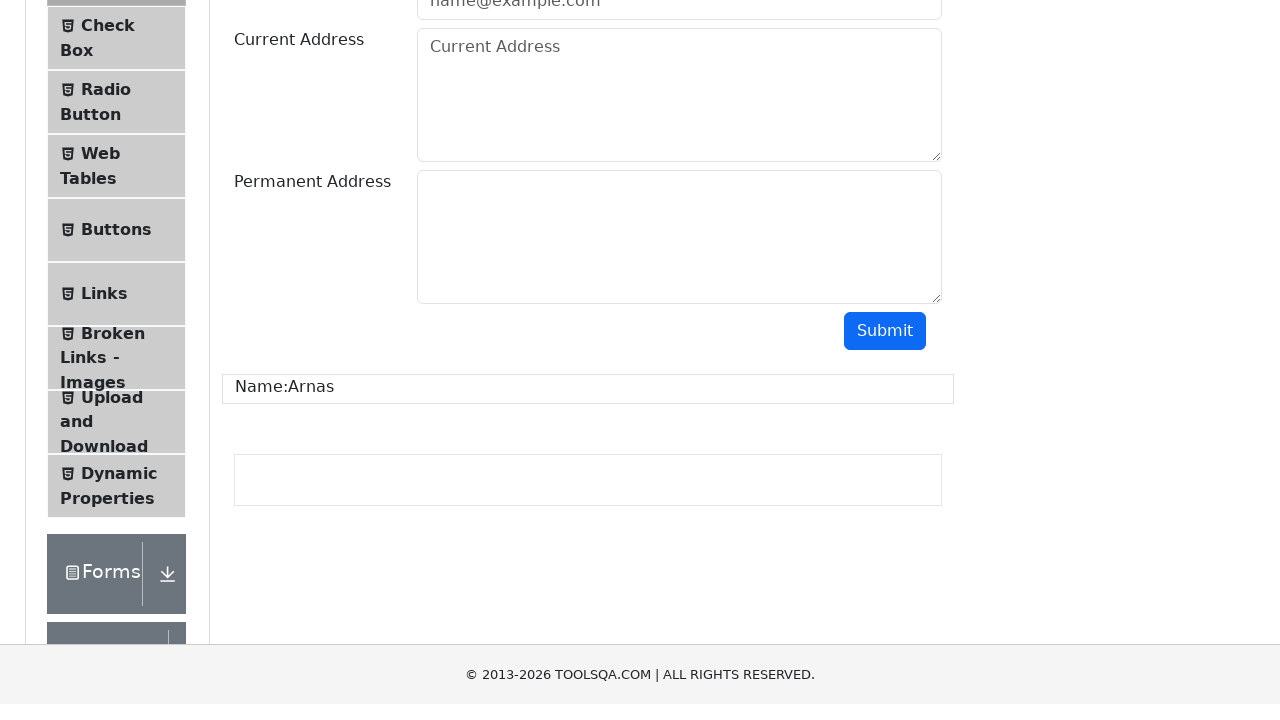

Output section loaded and became visible
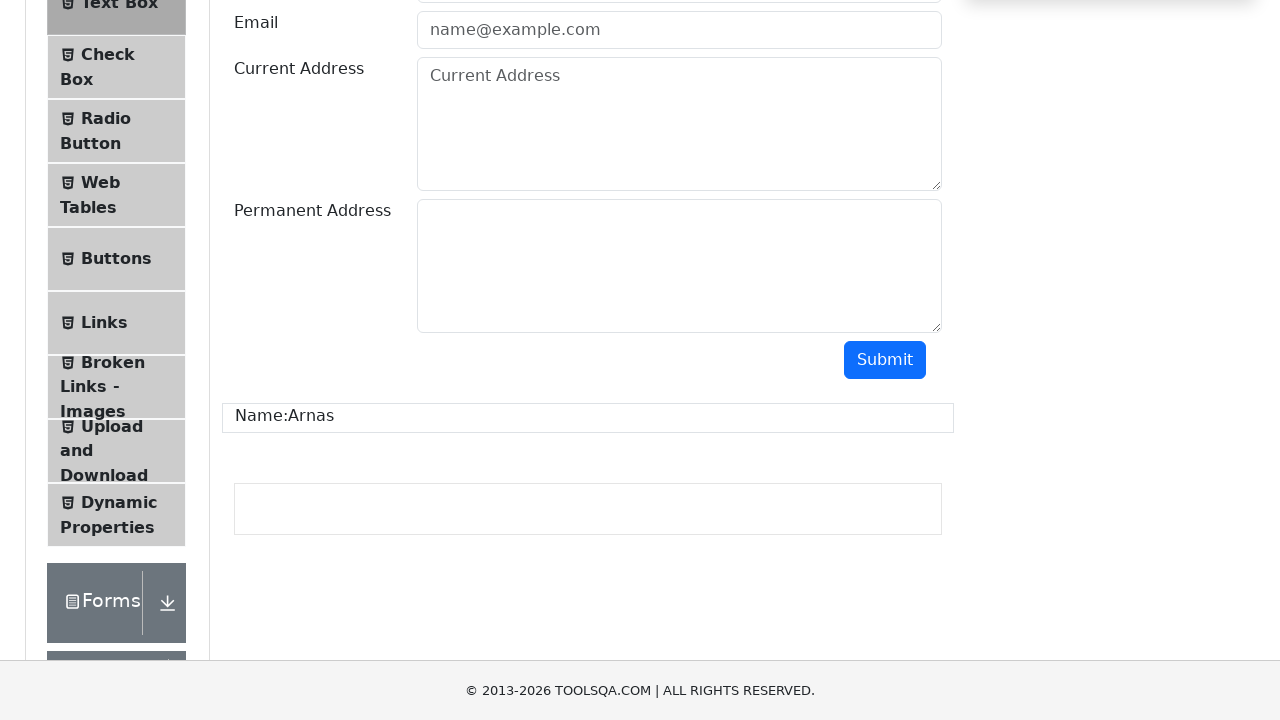

Located the name output element
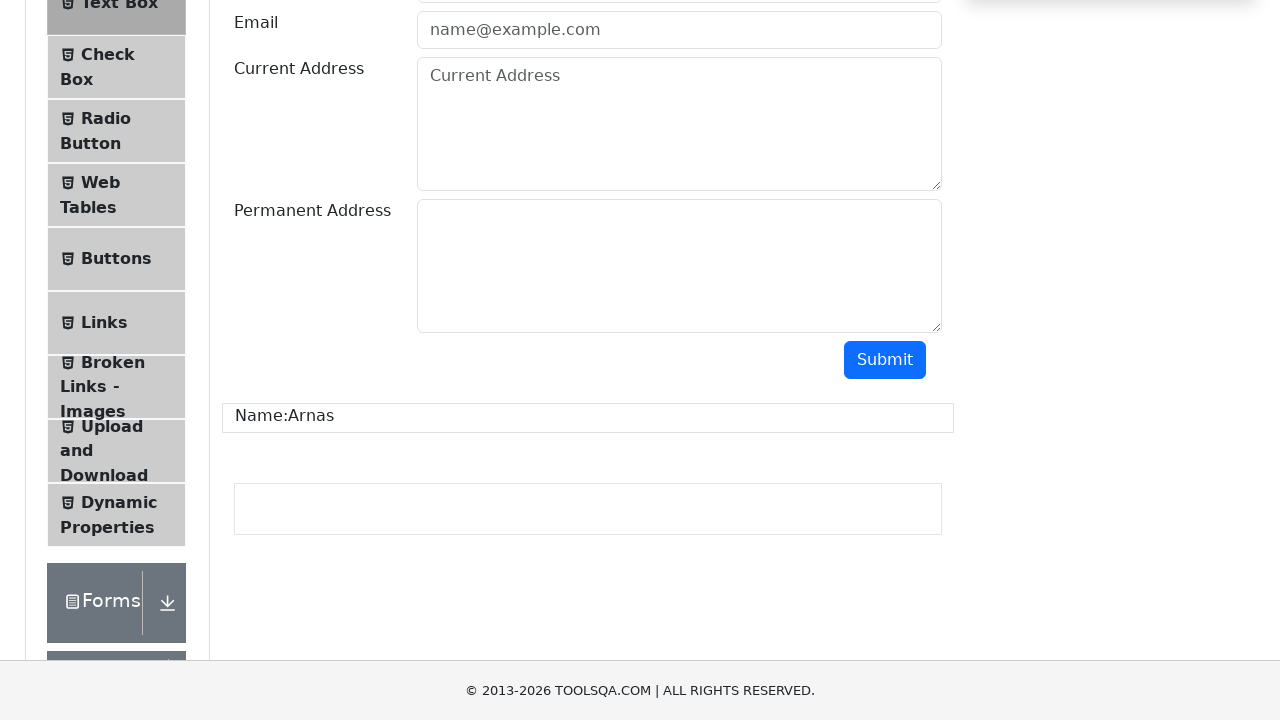

Verified that 'Arnas' is displayed in the output section
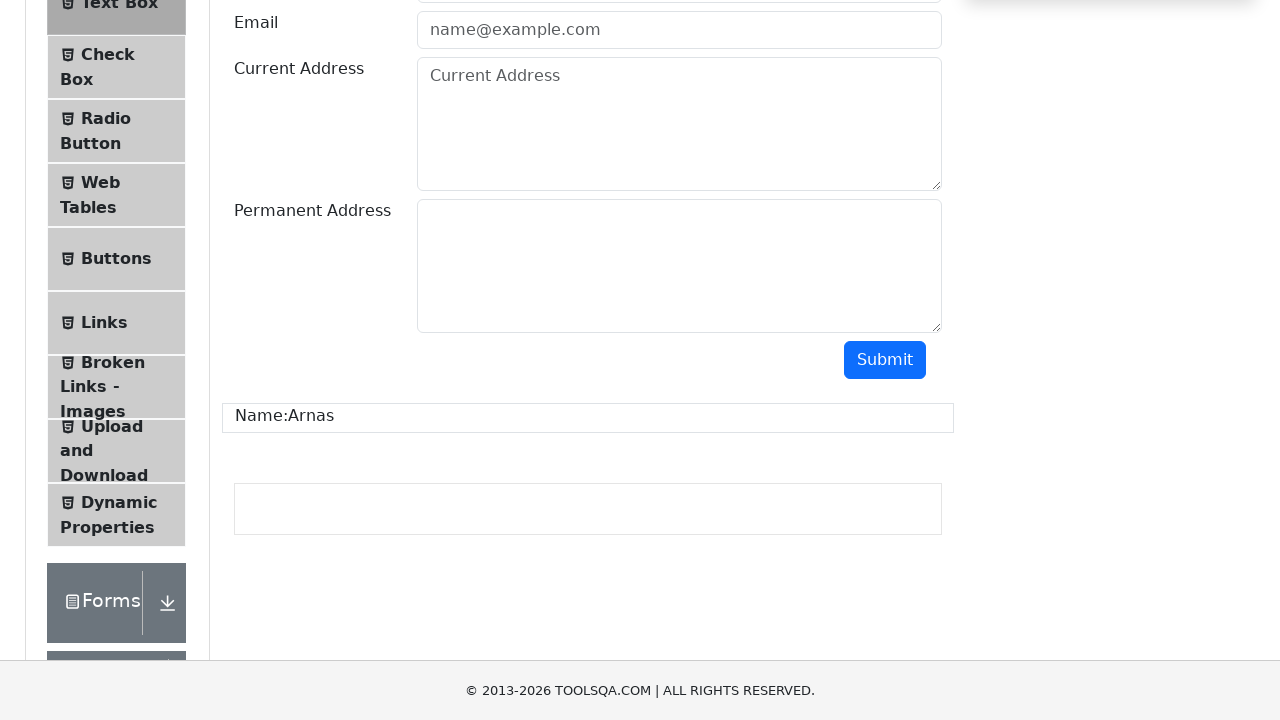

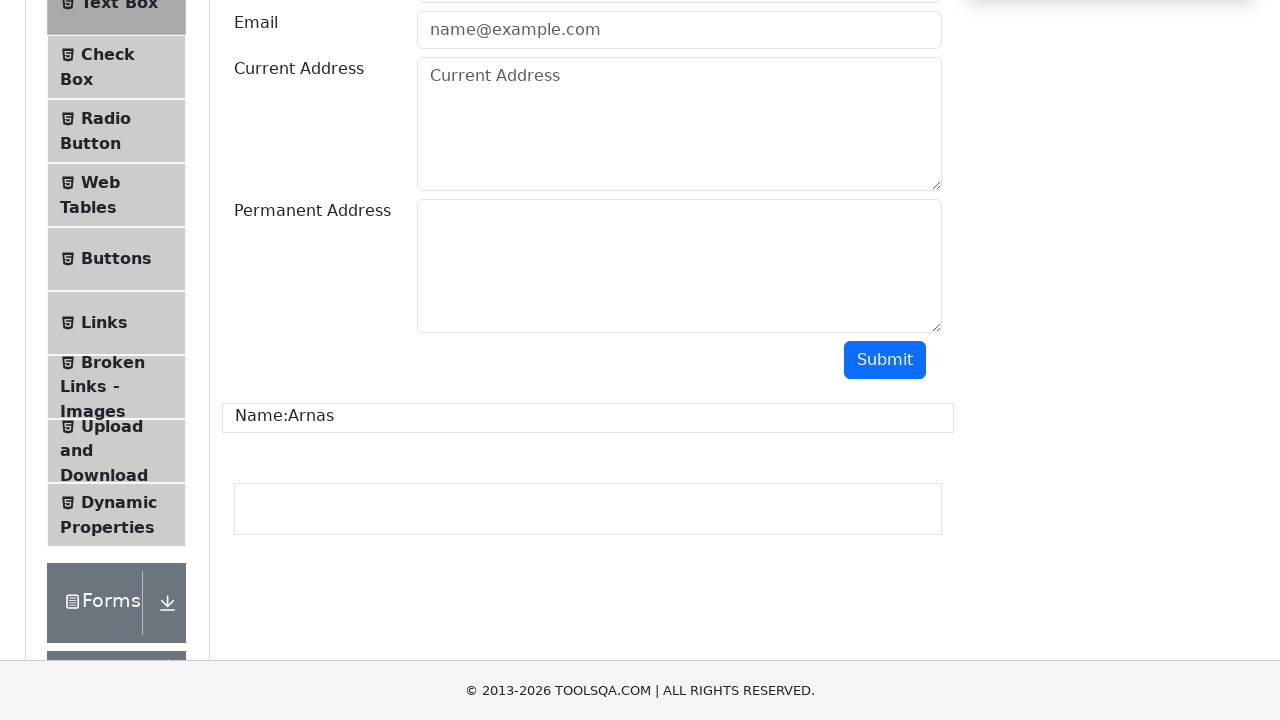